Tests the text box form on DemoQA by filling in the current address field and verifying the permanent address label is present

Starting URL: https://demoqa.com/text-box

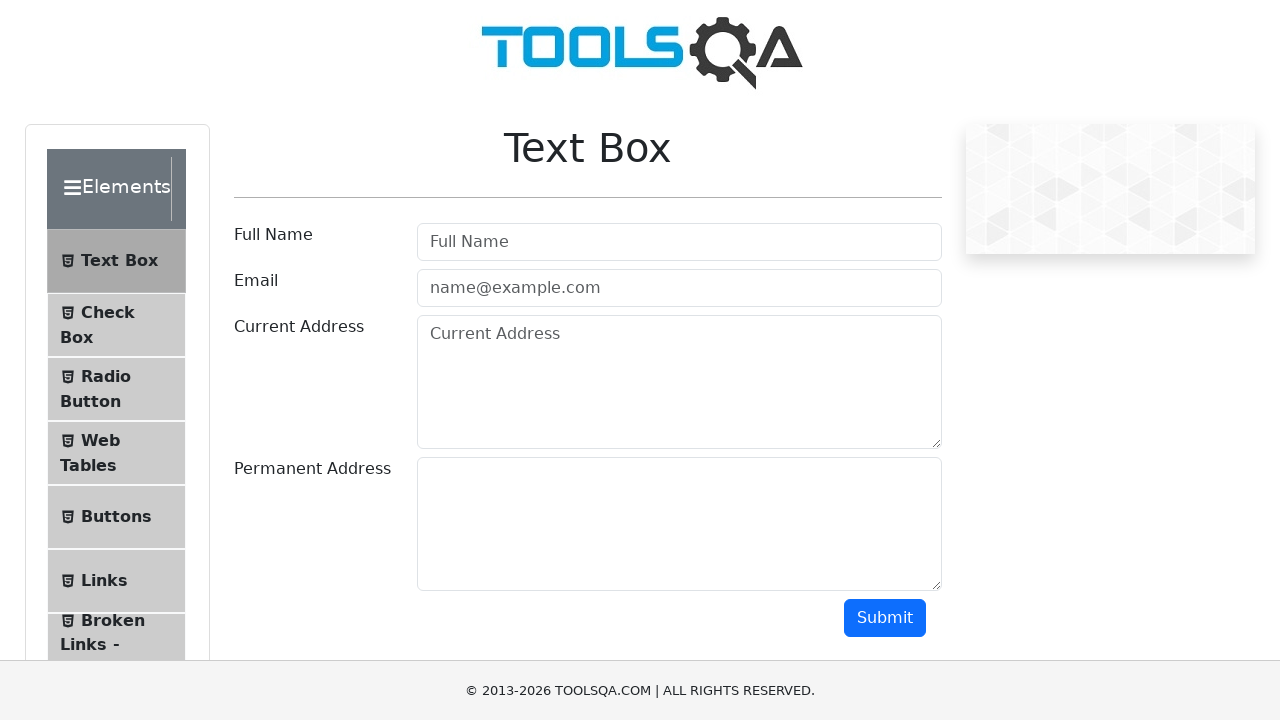

Filled current address field with 'Wall Street 123' on (//textarea[@class='form-control'])[1]
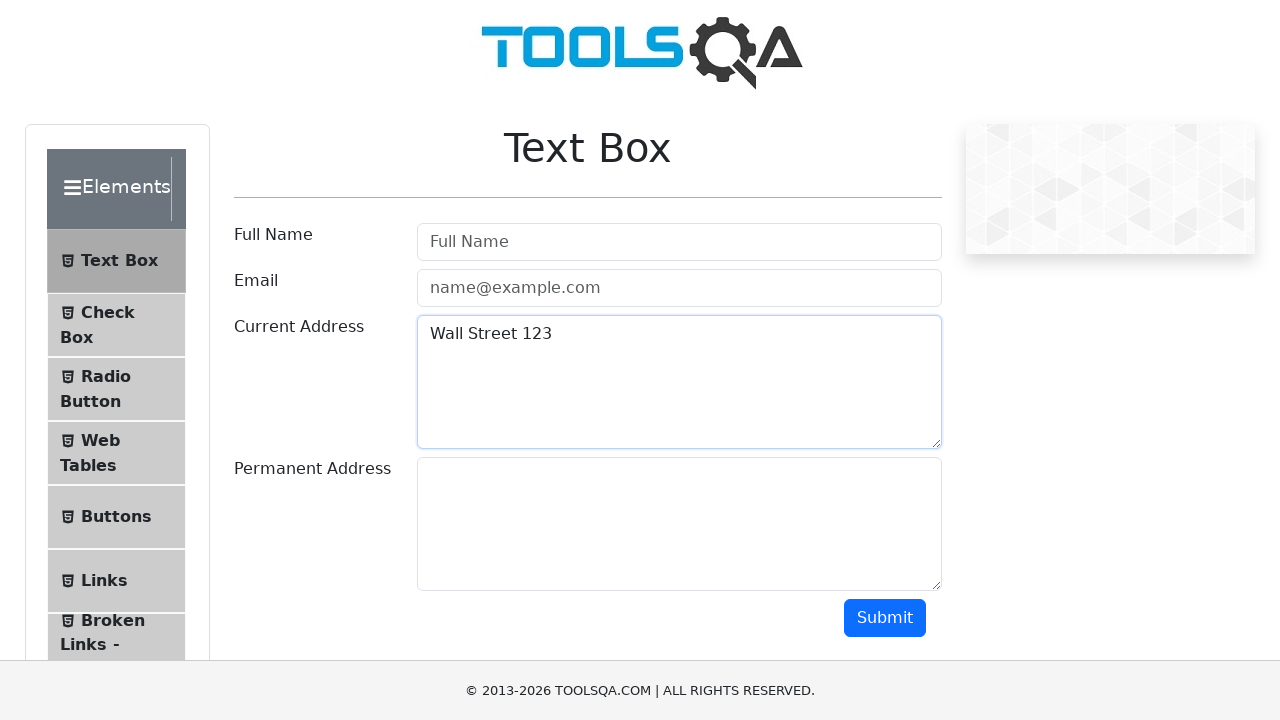

Verified permanent address label is present
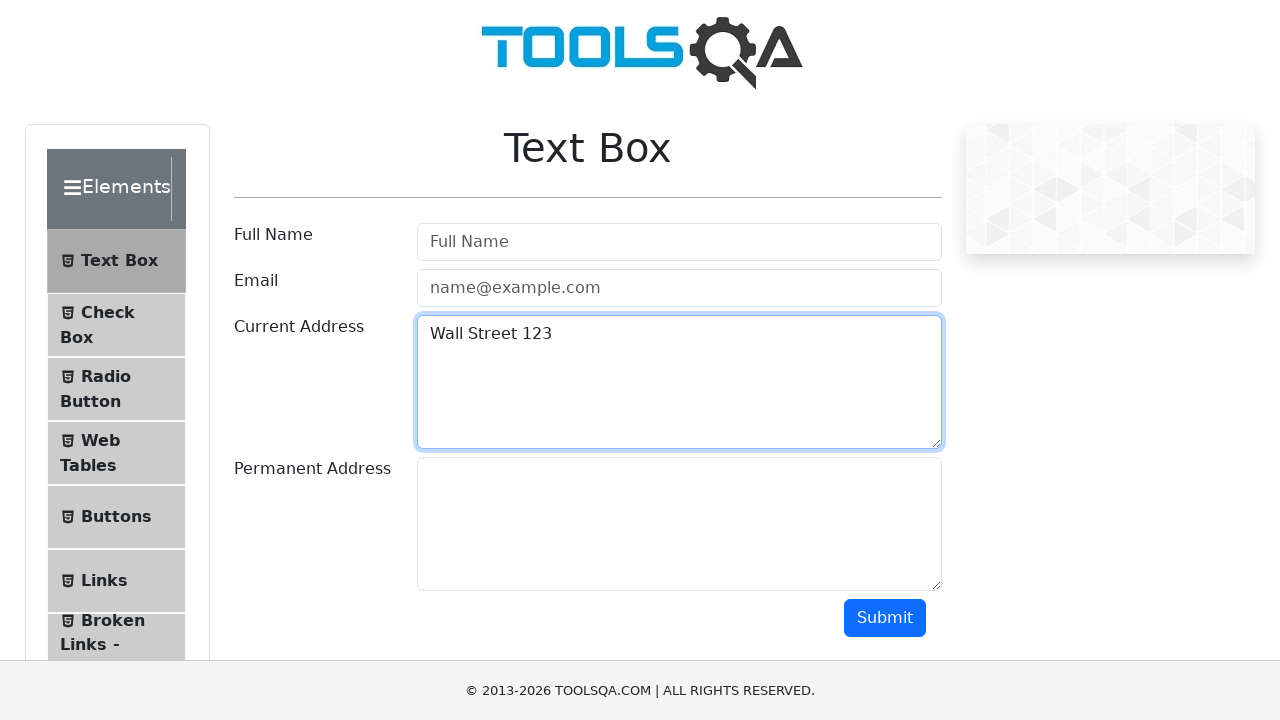

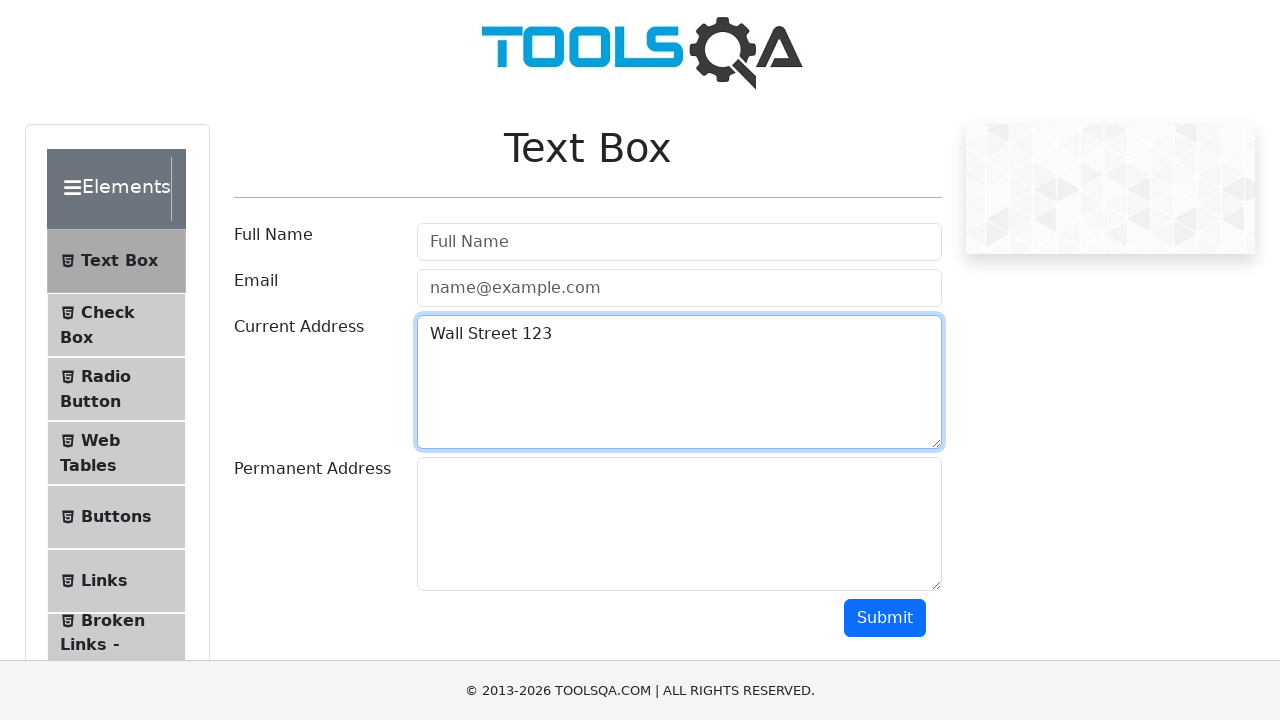